Navigates to NDTV website and verifies that links are present on the page

Starting URL: https://www.ndtv.com/

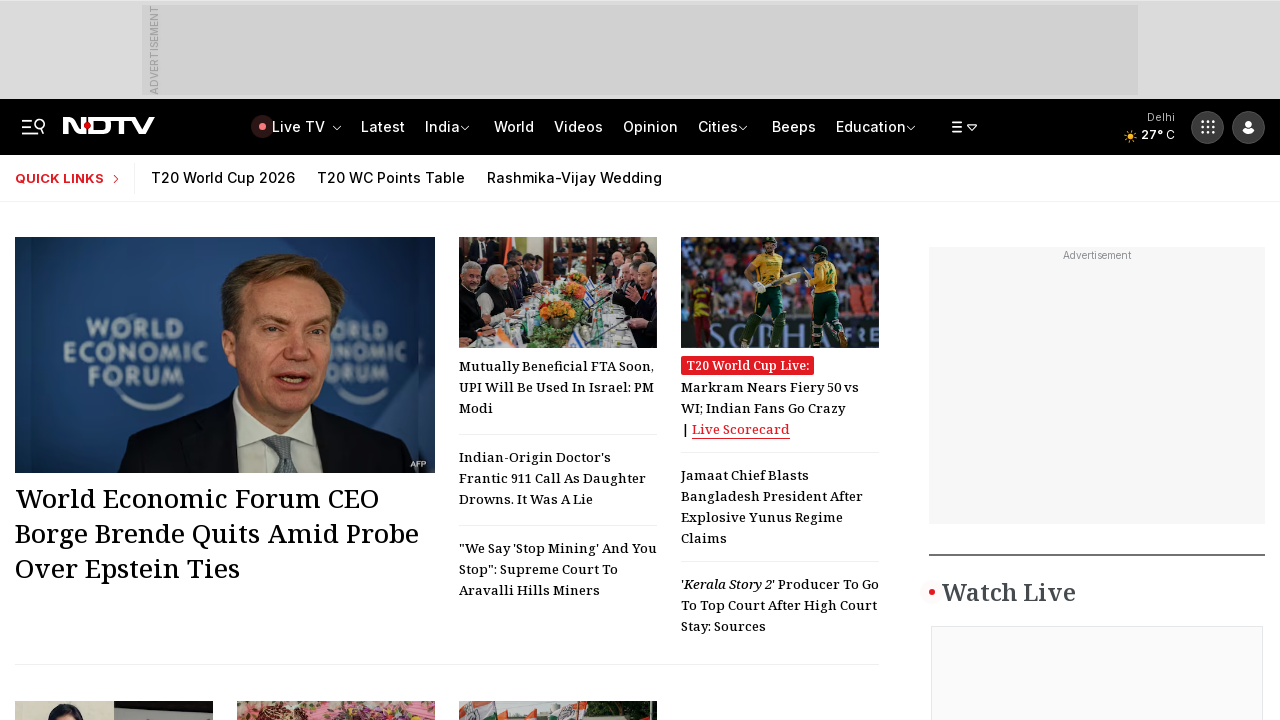

Navigated to NDTV website
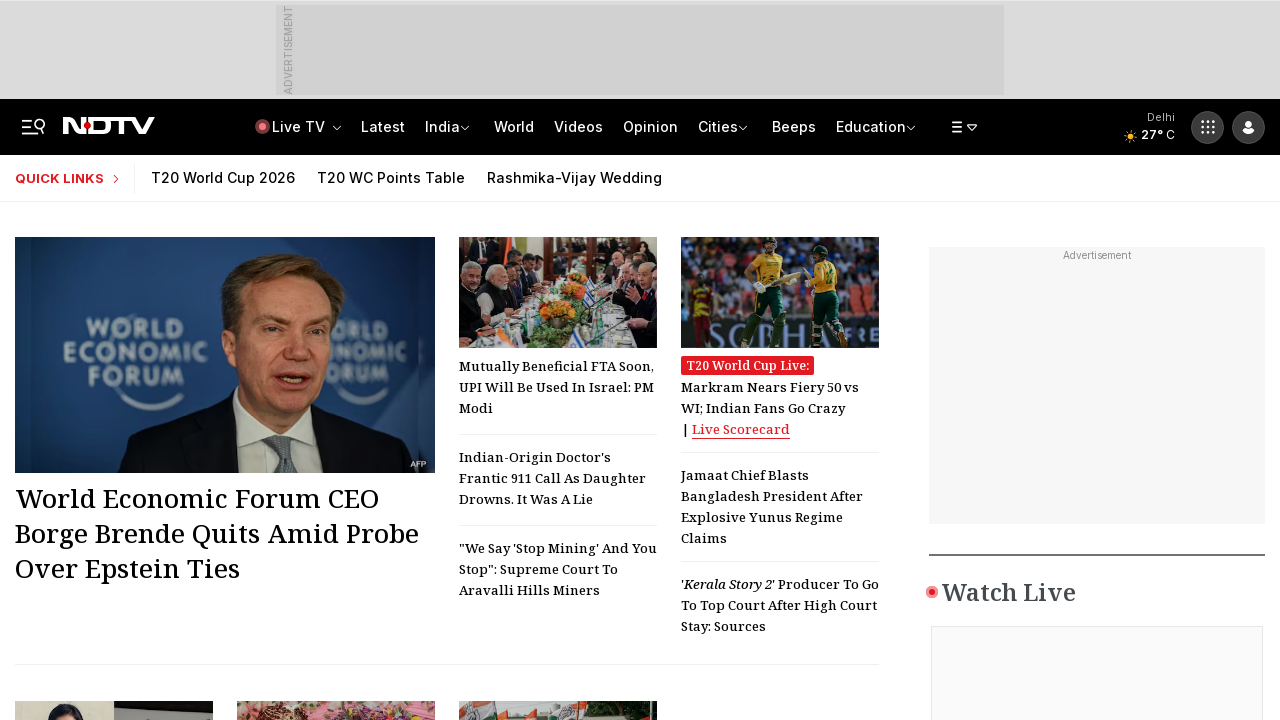

Waited for links to be present on the page
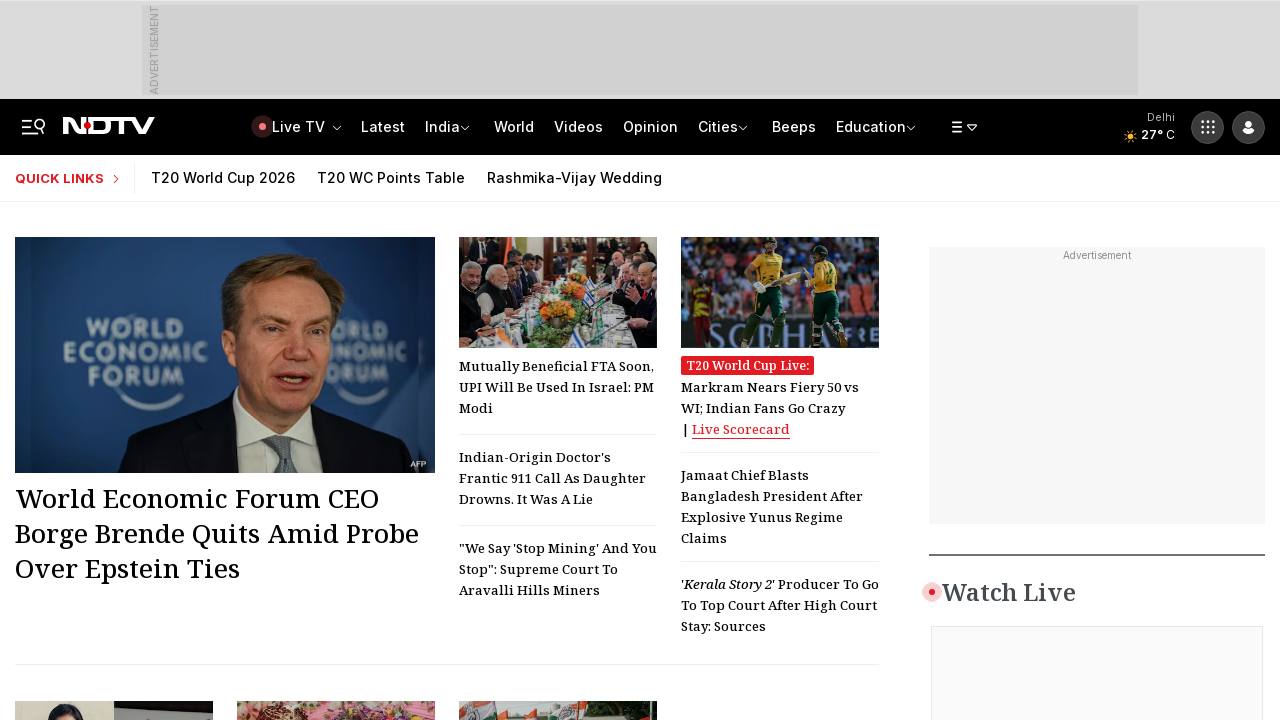

Retrieved all links from the page - found 574 links
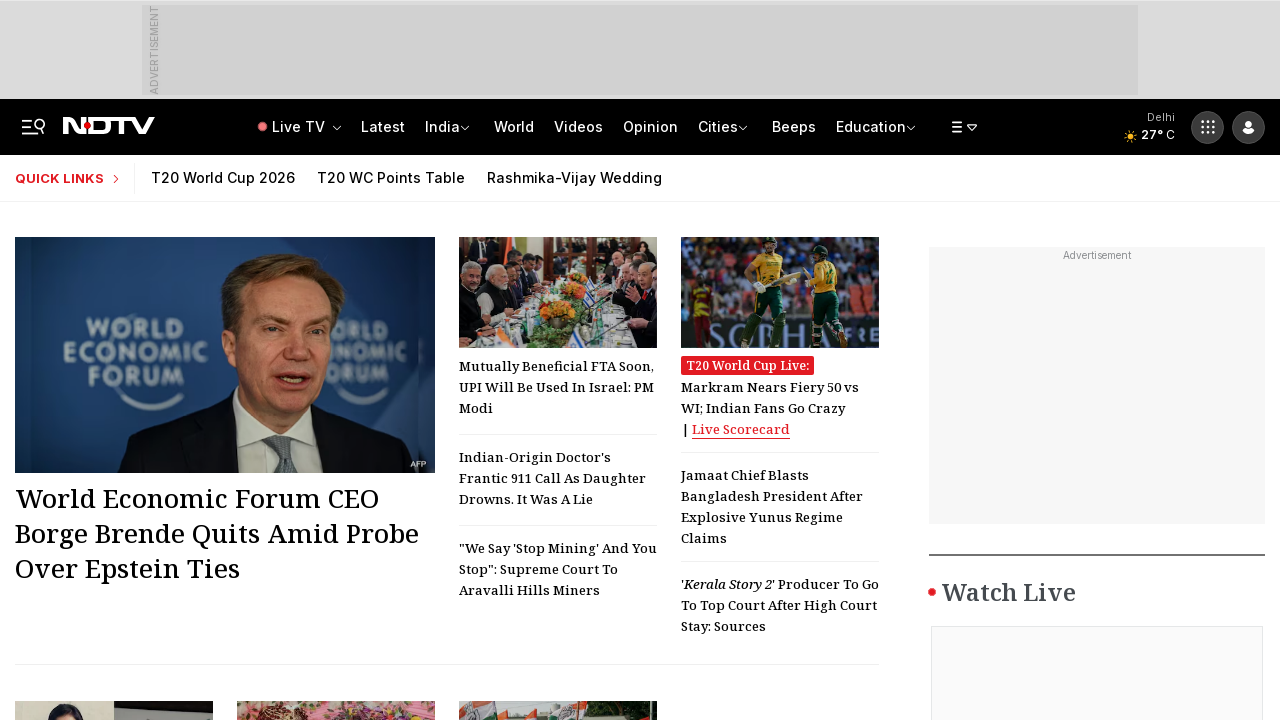

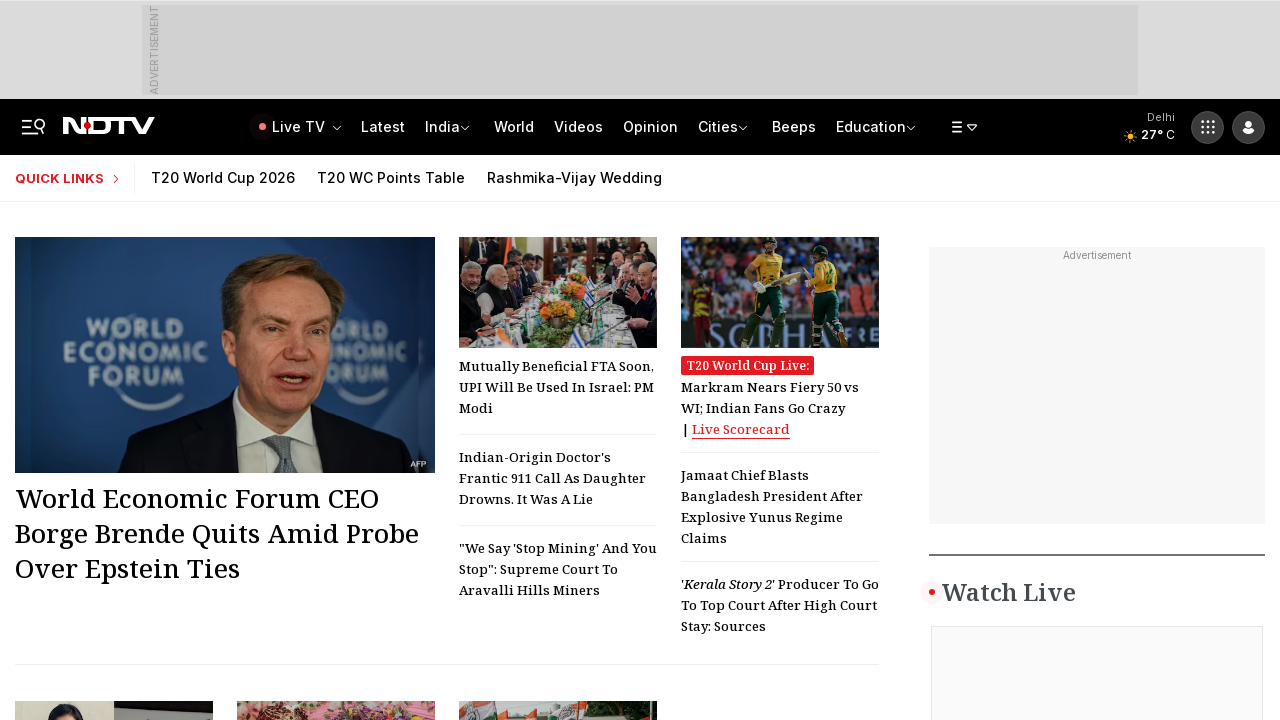